Tests button element properties and interactions by locating a submit button, verifying its attributes (type, name, class, value), checking if it's displayed and enabled, and then clicking it.

Starting URL: https://www.mycontactform.com/

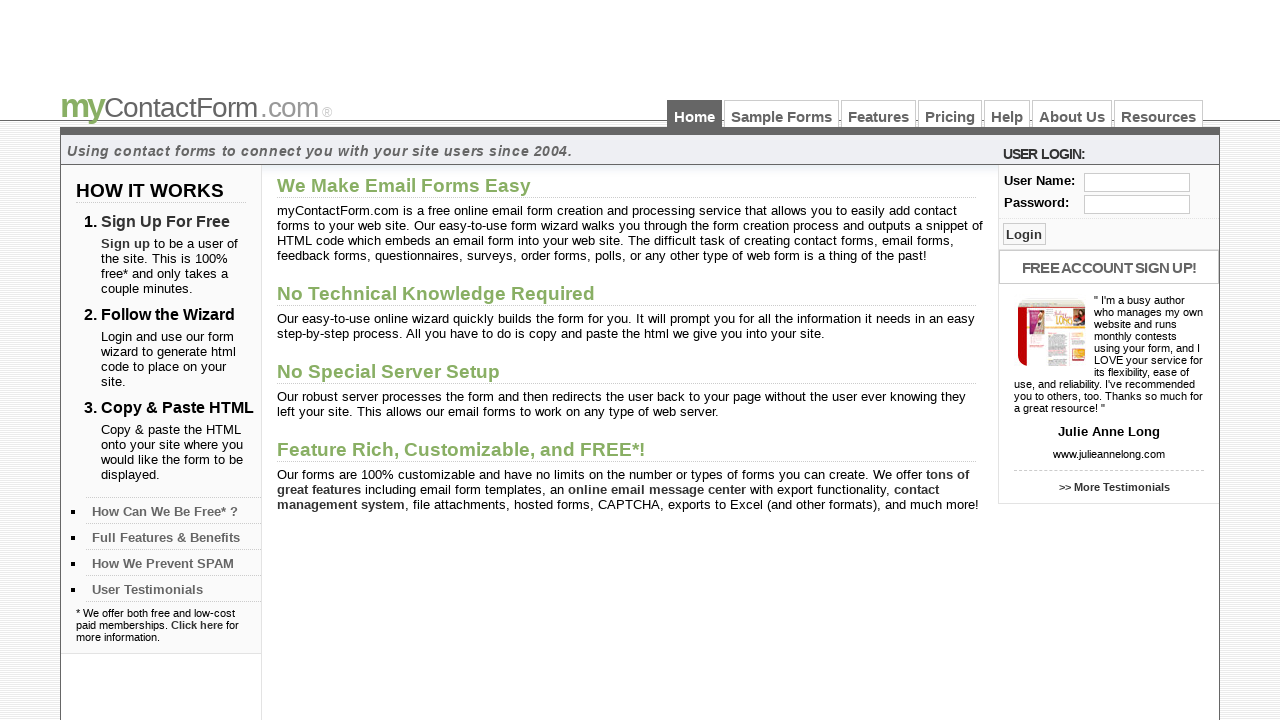

Located submit button with name 'btnSubmit'
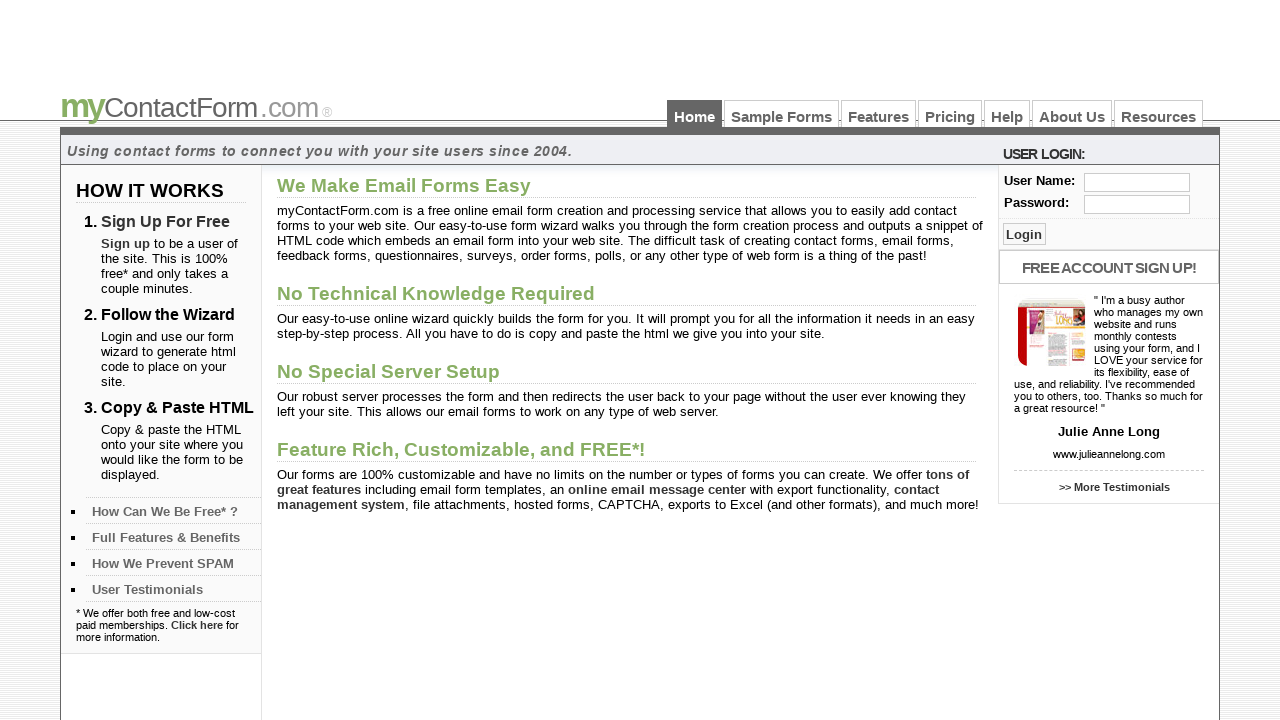

Submit button is visible
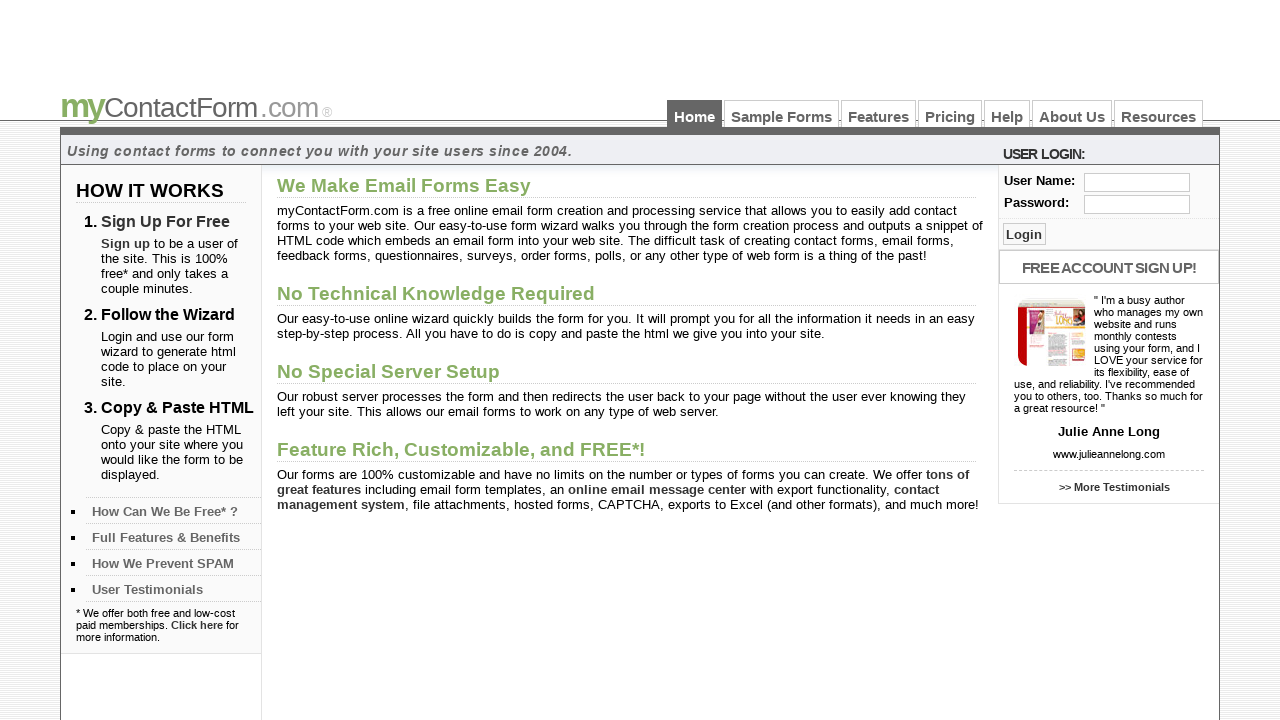

Retrieved button type attribute: 'submit'
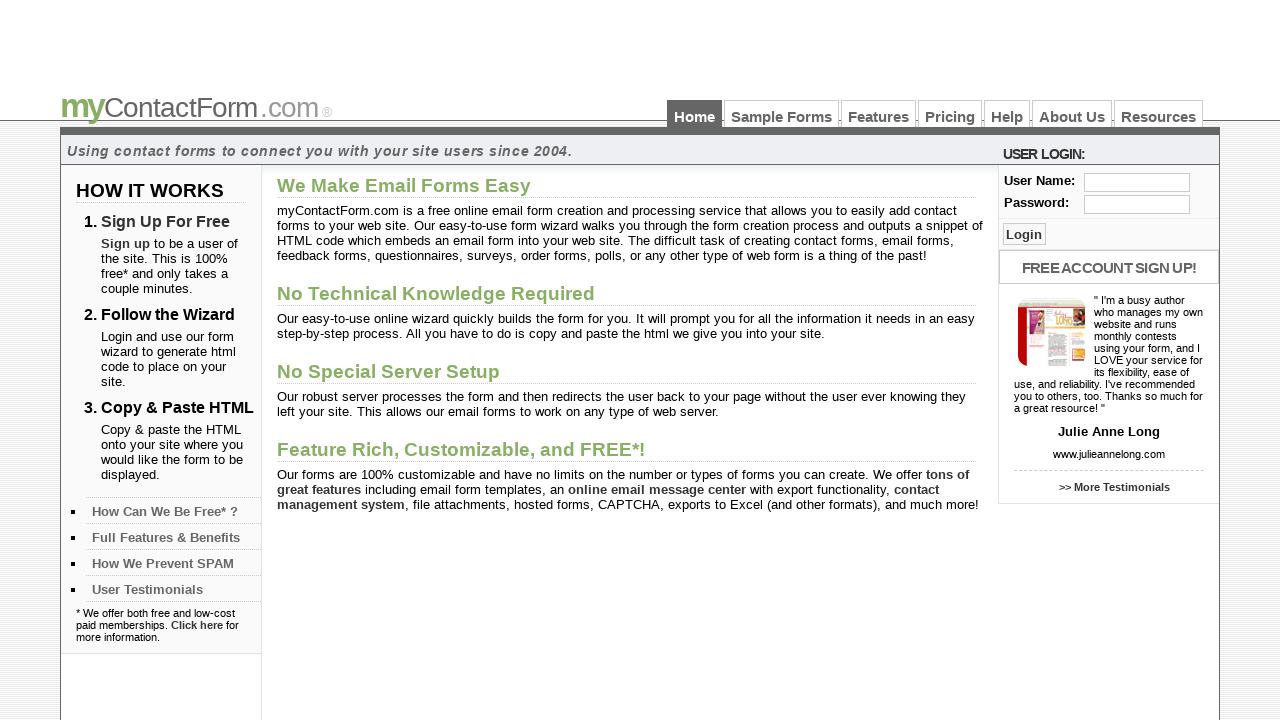

Retrieved button name attribute: 'btnSubmit'
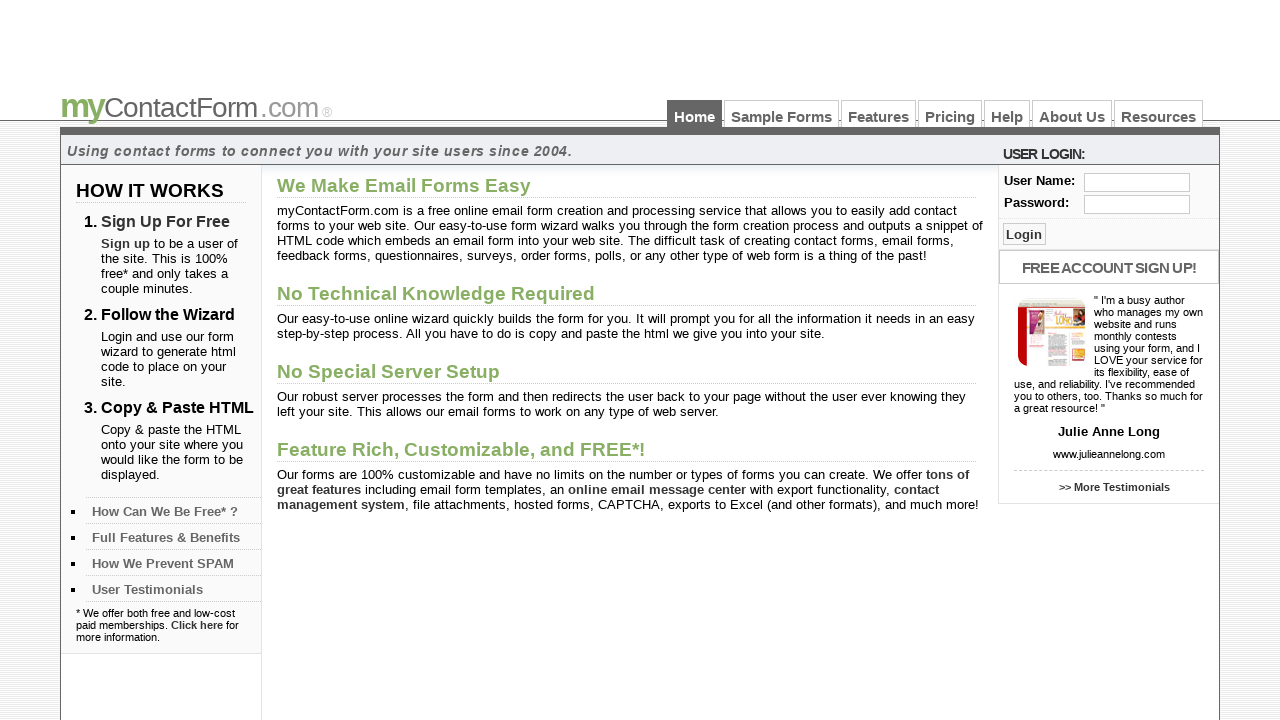

Retrieved button class attribute: 'btn_log'
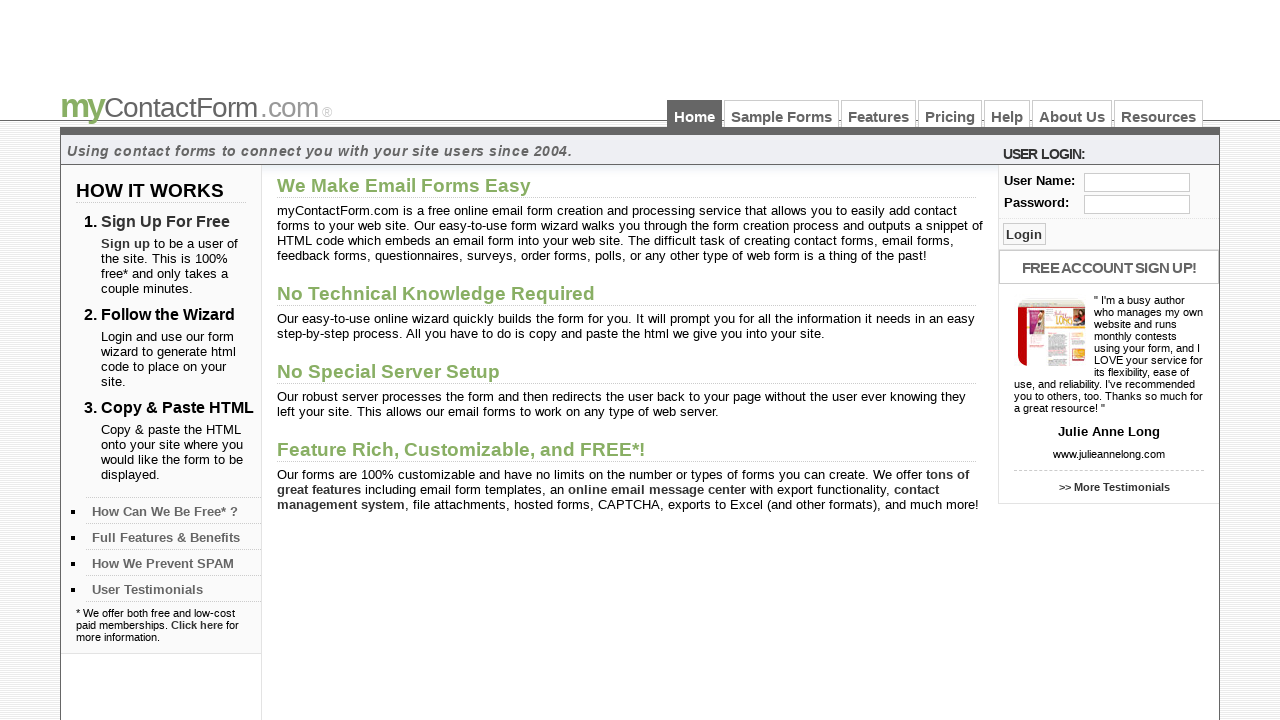

Retrieved button value attribute: 'Login'
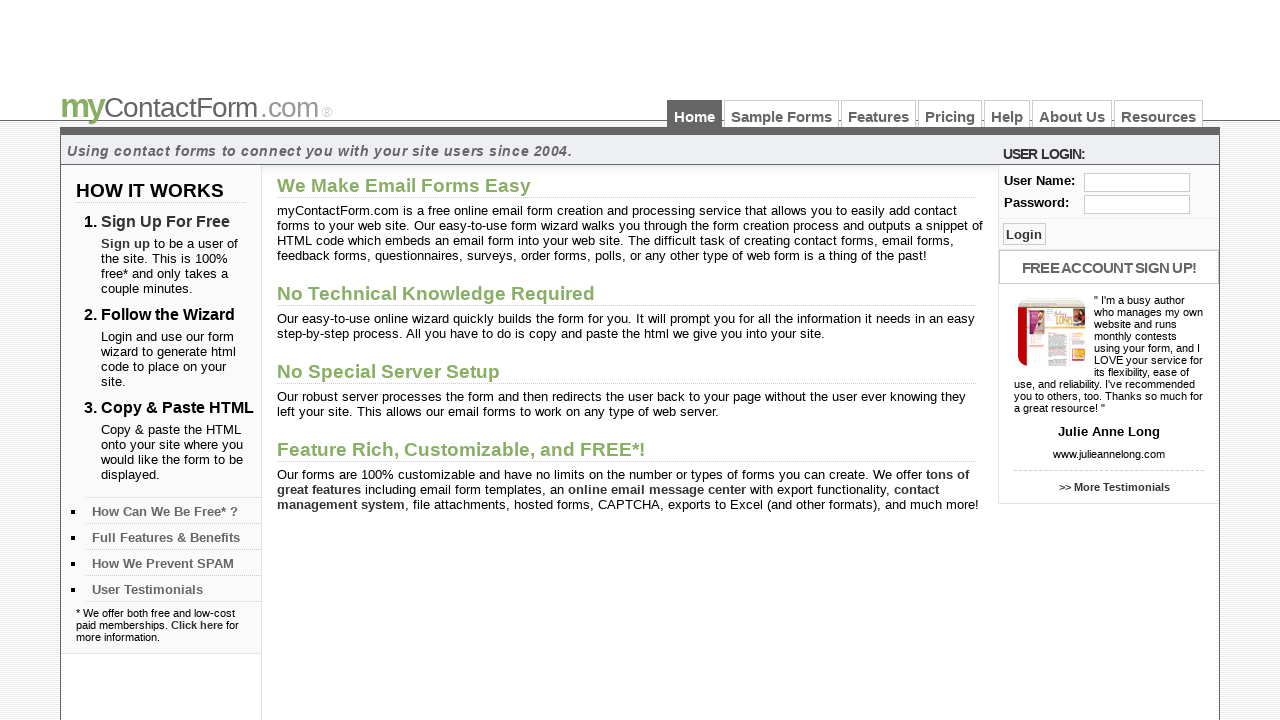

Checked button visibility: True
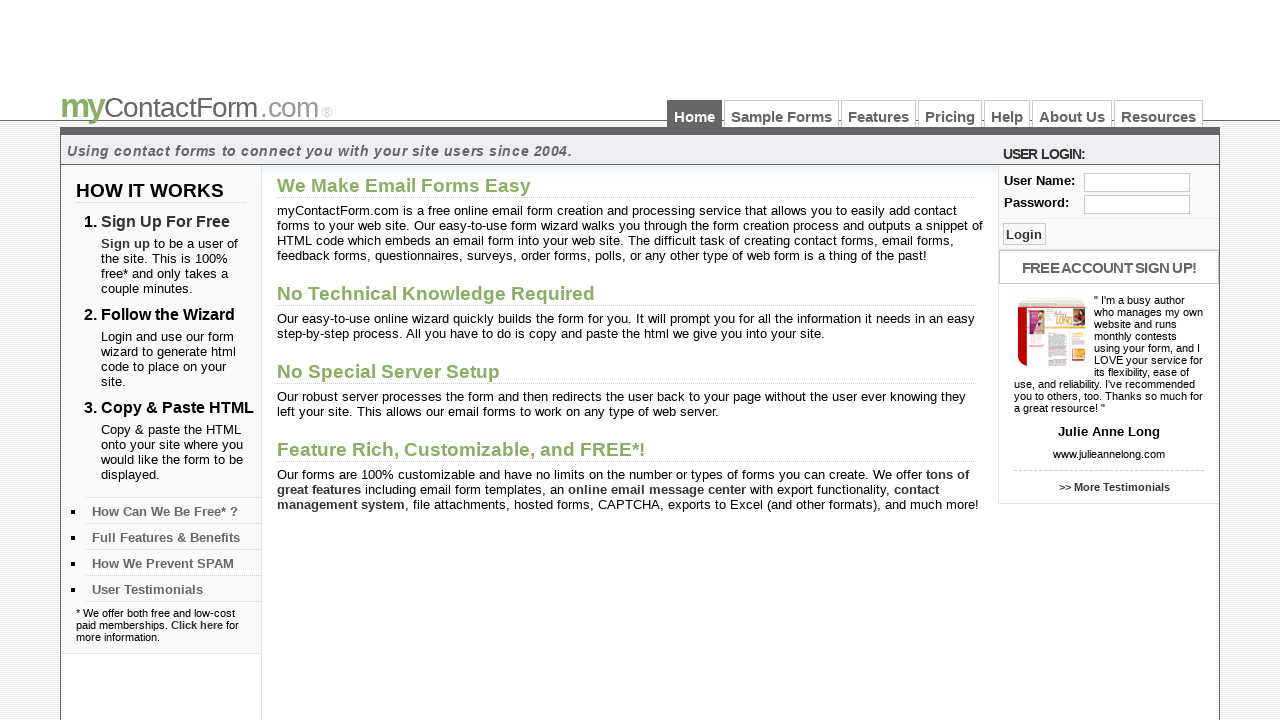

Checked button enabled state: True
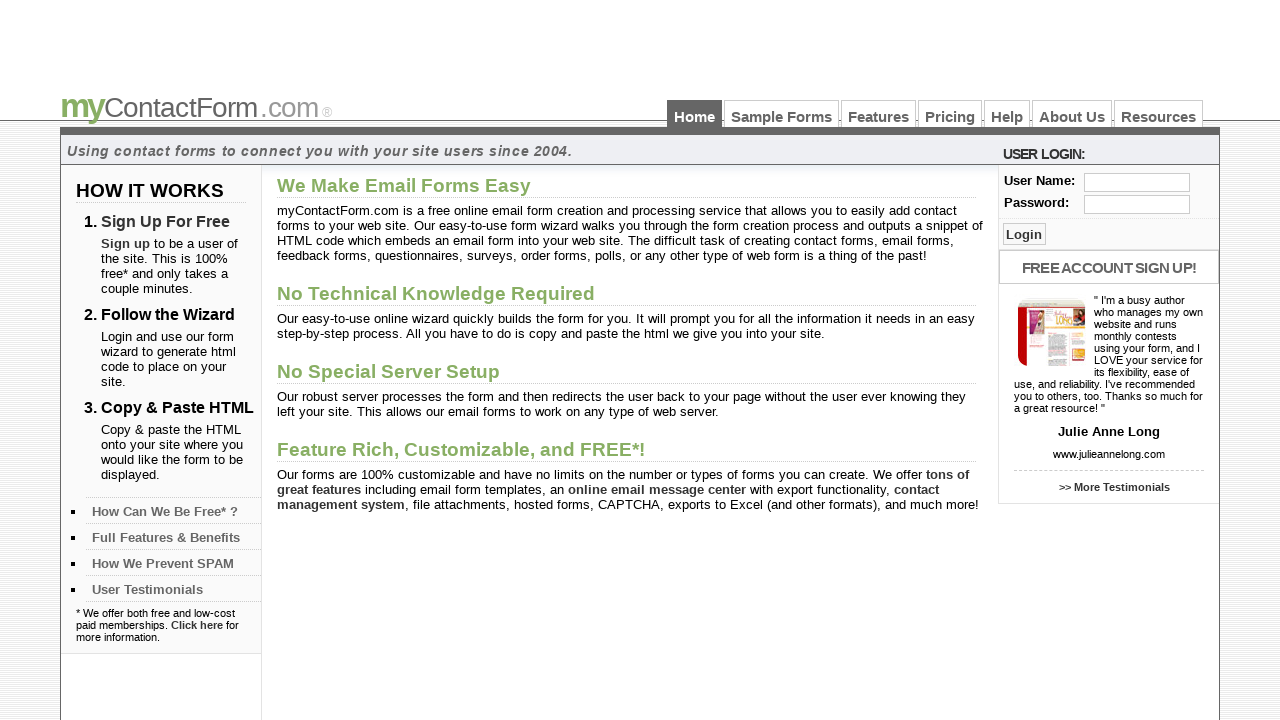

Clicked the submit button at (1024, 234) on input[name='btnSubmit']
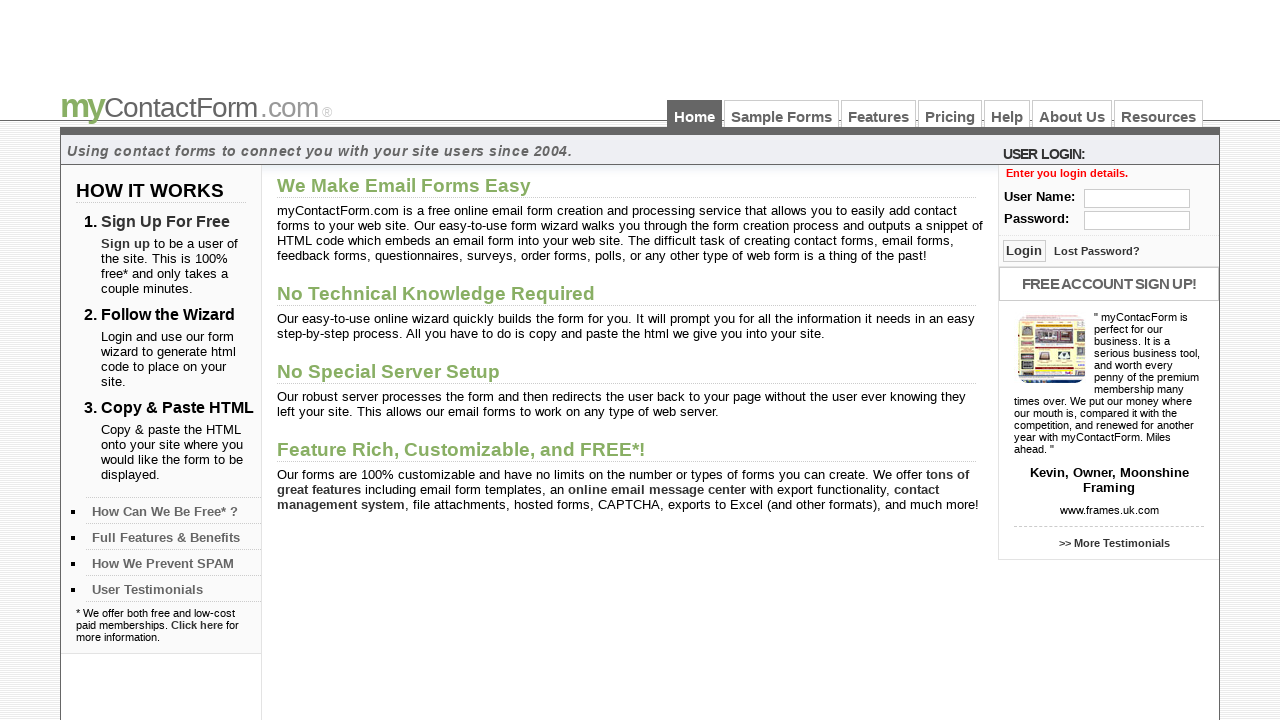

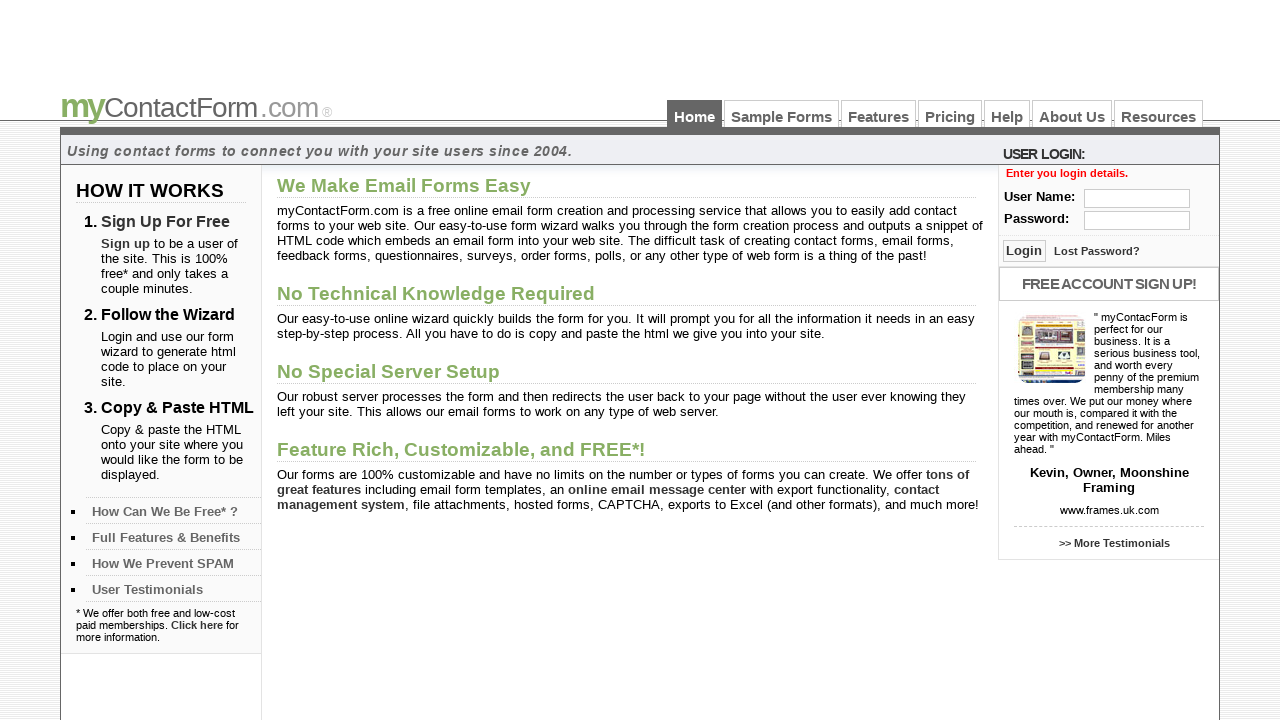